Tests the "Get started" navigation link on the Playwright homepage by clicking it and verifying the URL changes to the intro page

Starting URL: https://playwright.dev/

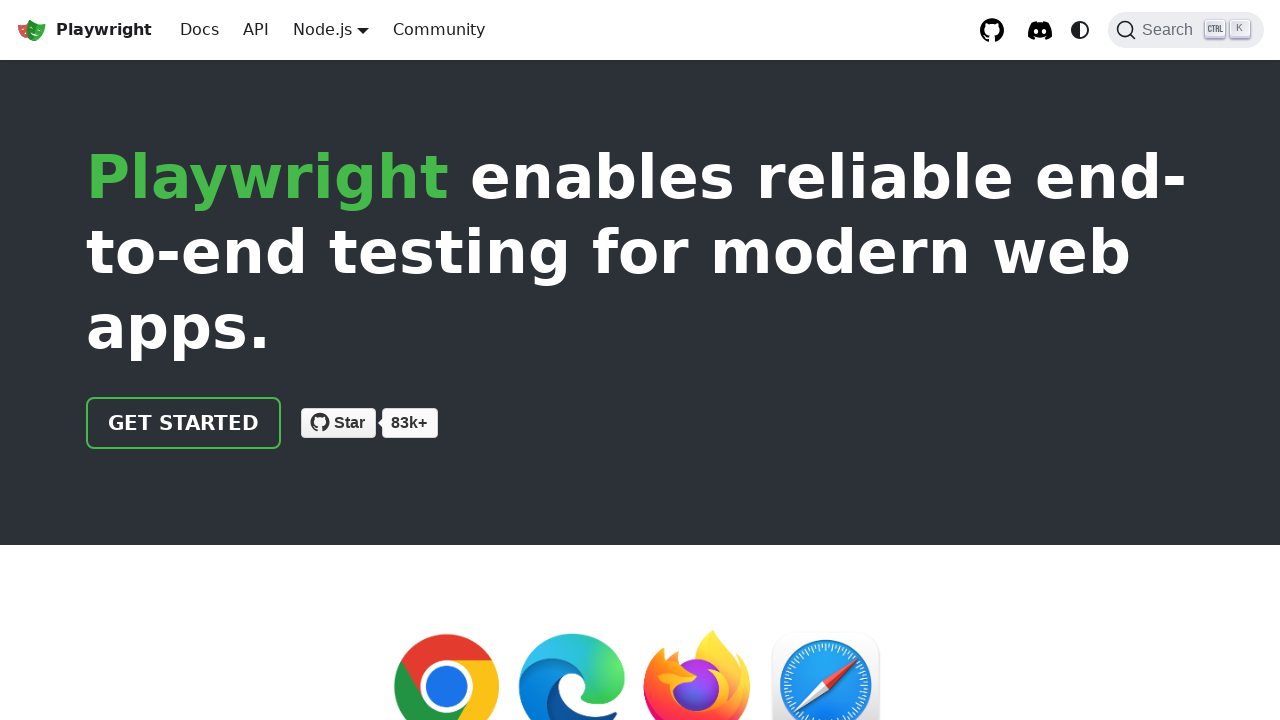

Clicked the 'Get started' link on Playwright homepage at (184, 423) on internal:role=link[name="Get started"i]
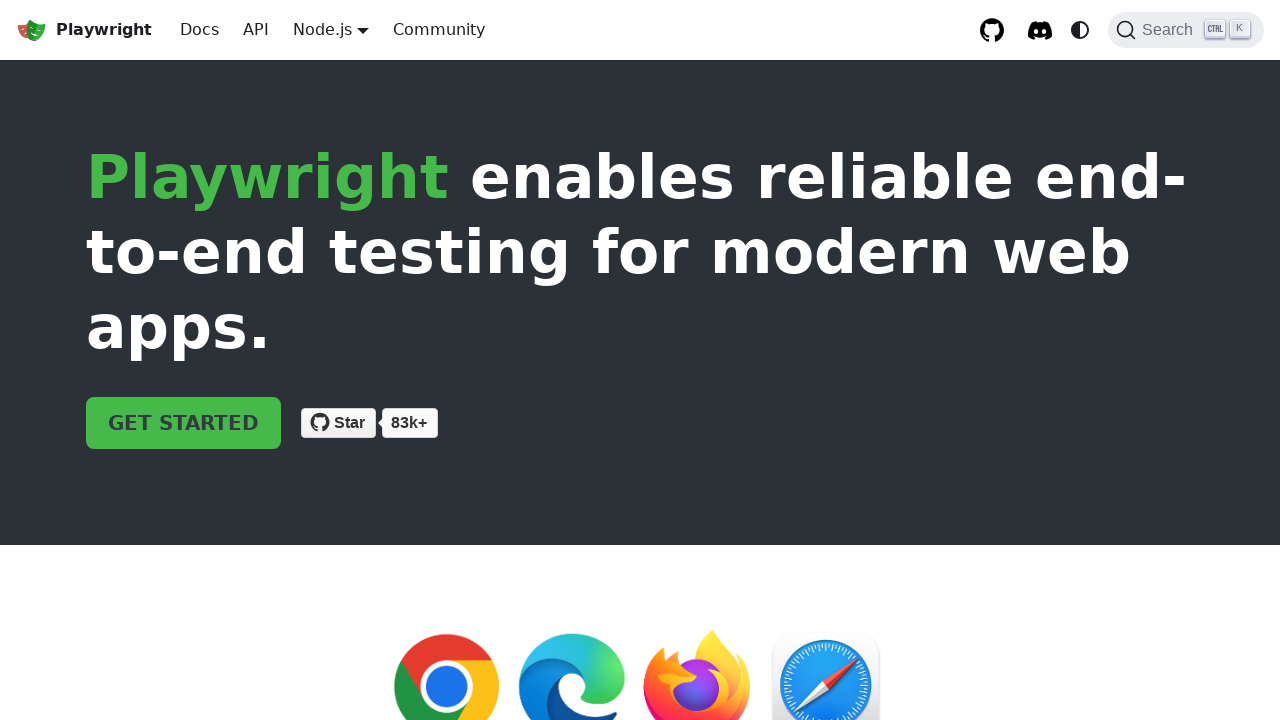

Navigated to intro page - URL verified to contain 'intro'
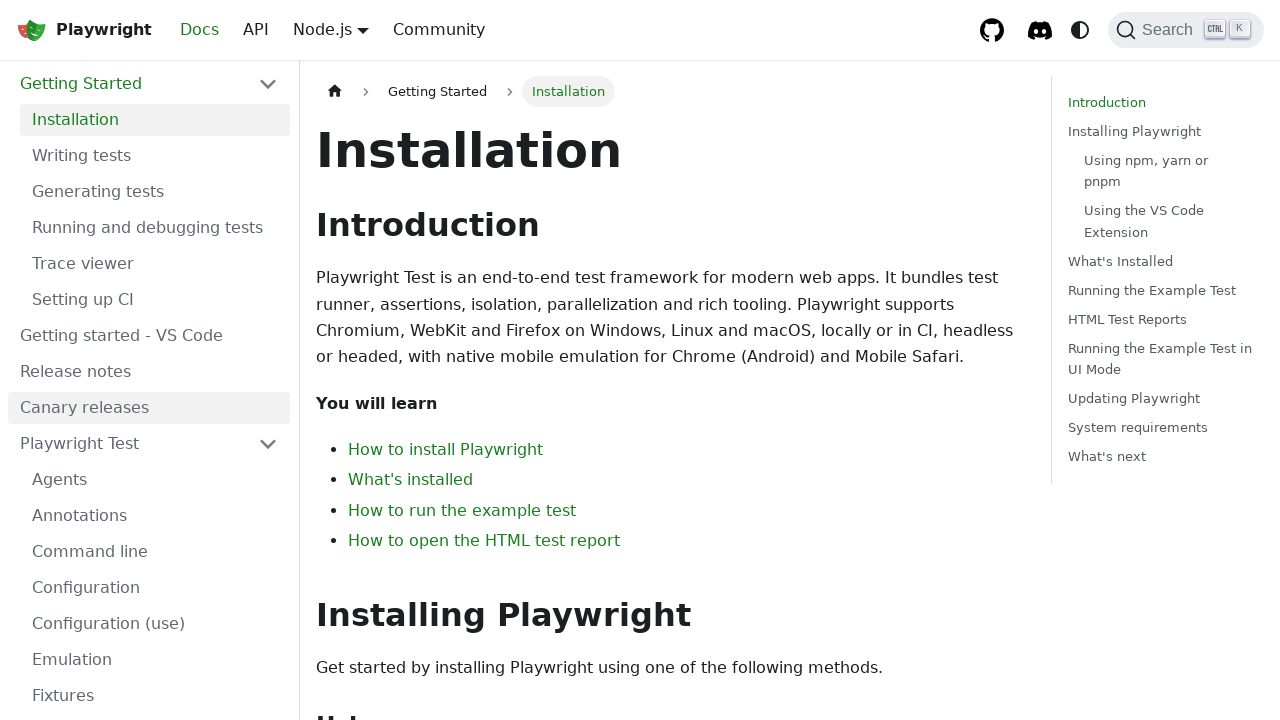

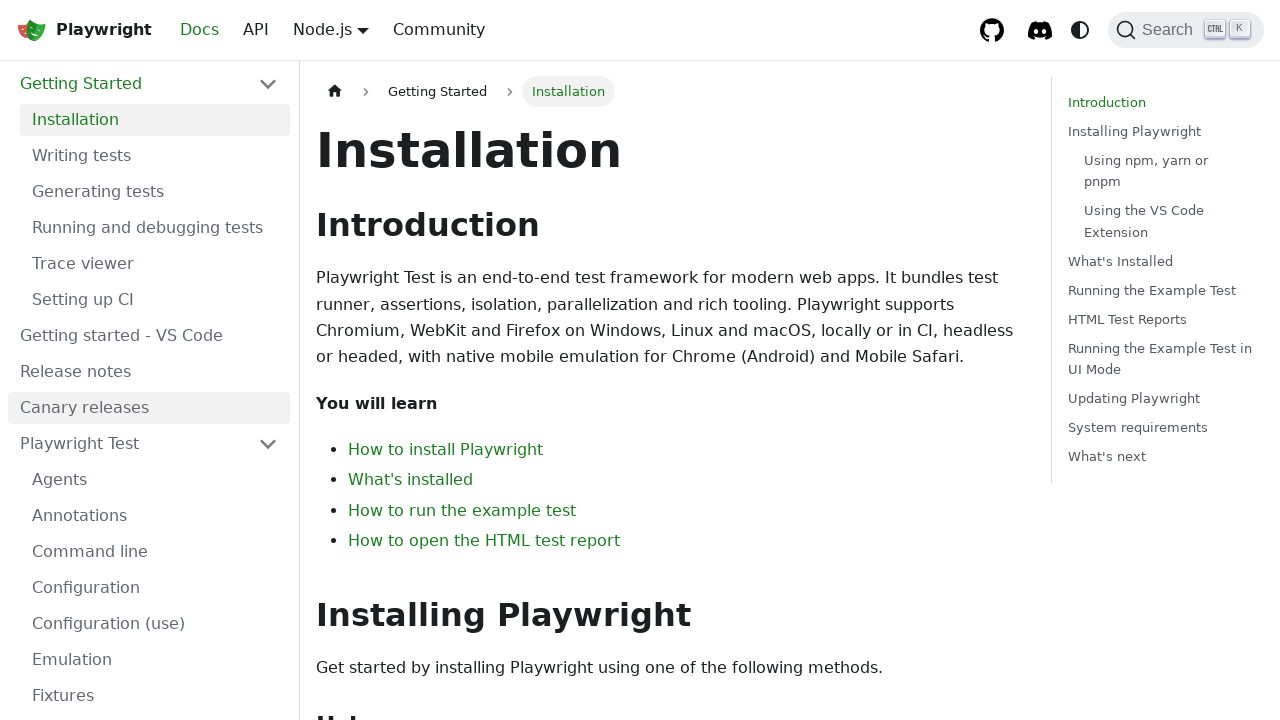